Tests registration form with invalid email format and verifies appropriate error messages

Starting URL: https://alada.vn/tai-khoan/dang-ky.html

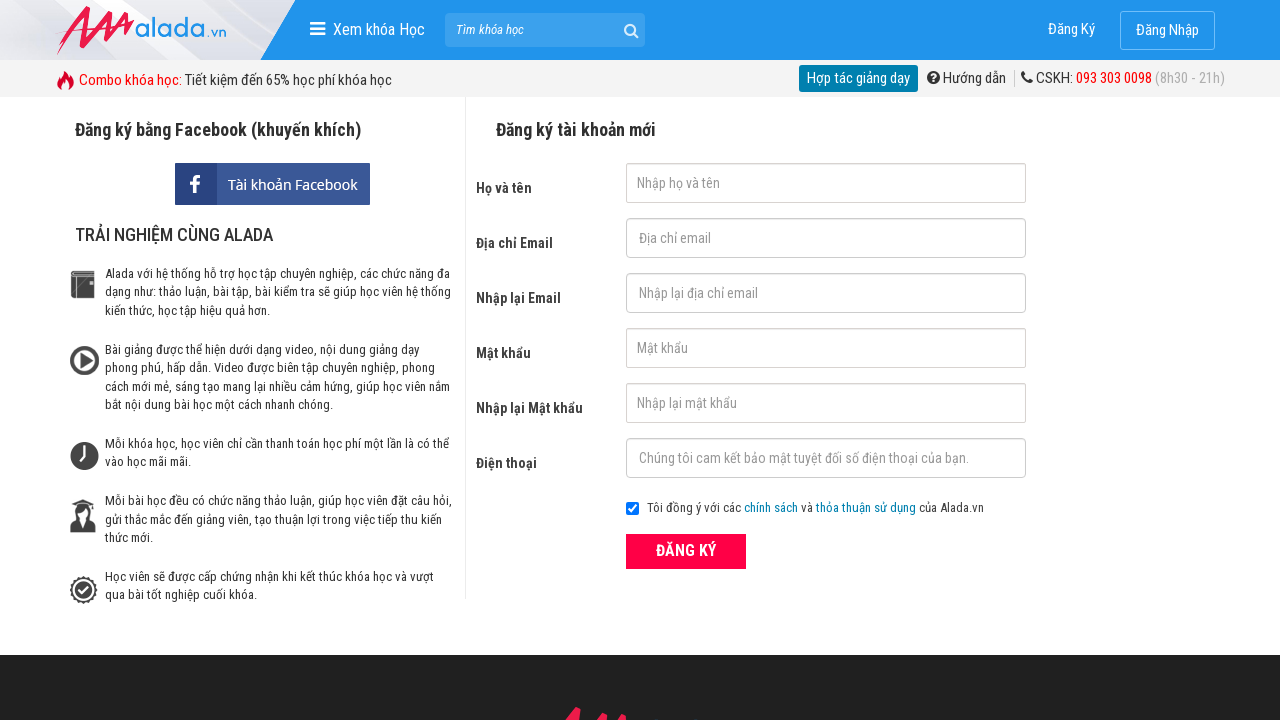

Filled first name field with 'Hoang Nguyen' on #txtFirstname
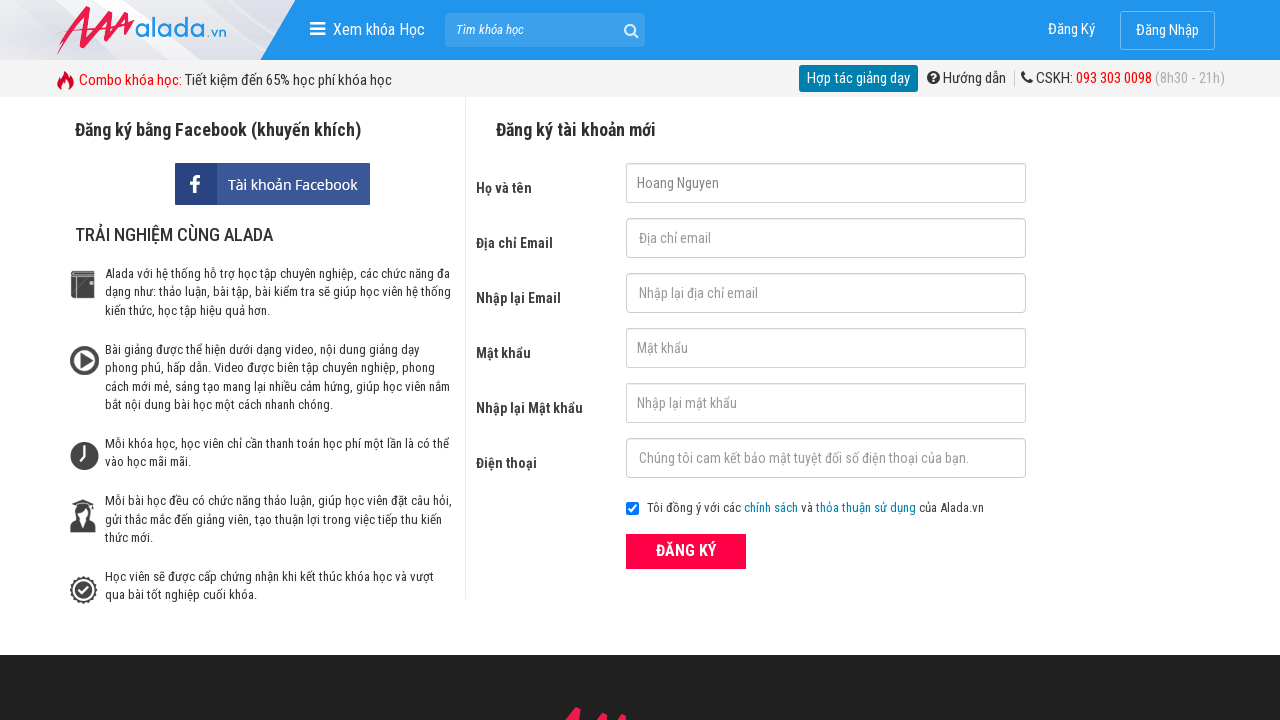

Filled email field with invalid format '123@456@345' on #txtEmail
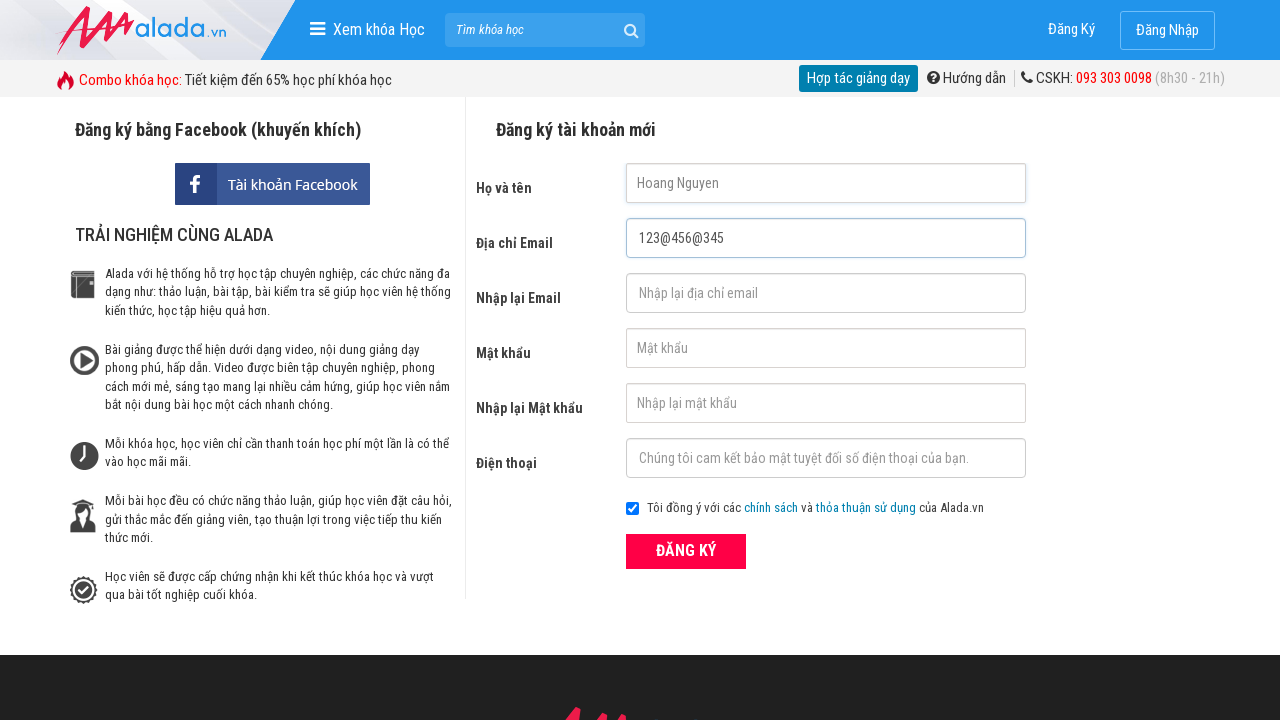

Filled confirm email field with invalid format '123@456@345' on #txtCEmail
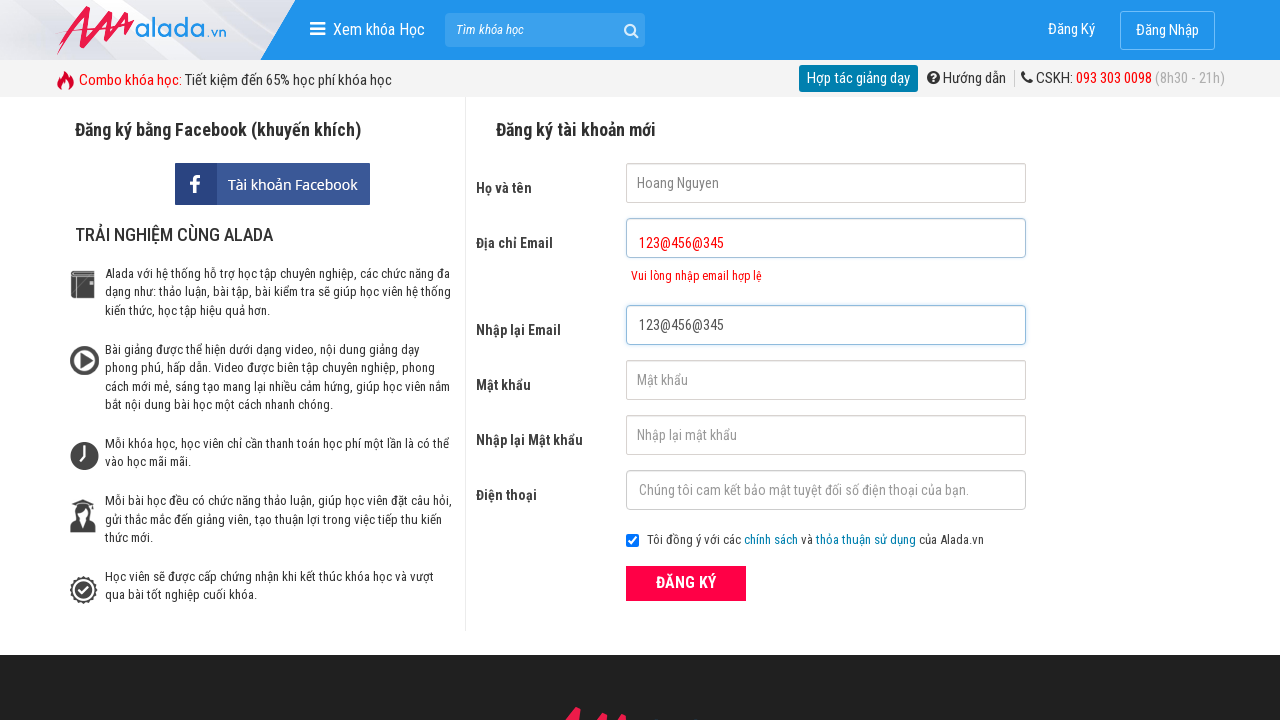

Filled password field with '123456' on #txtPassword
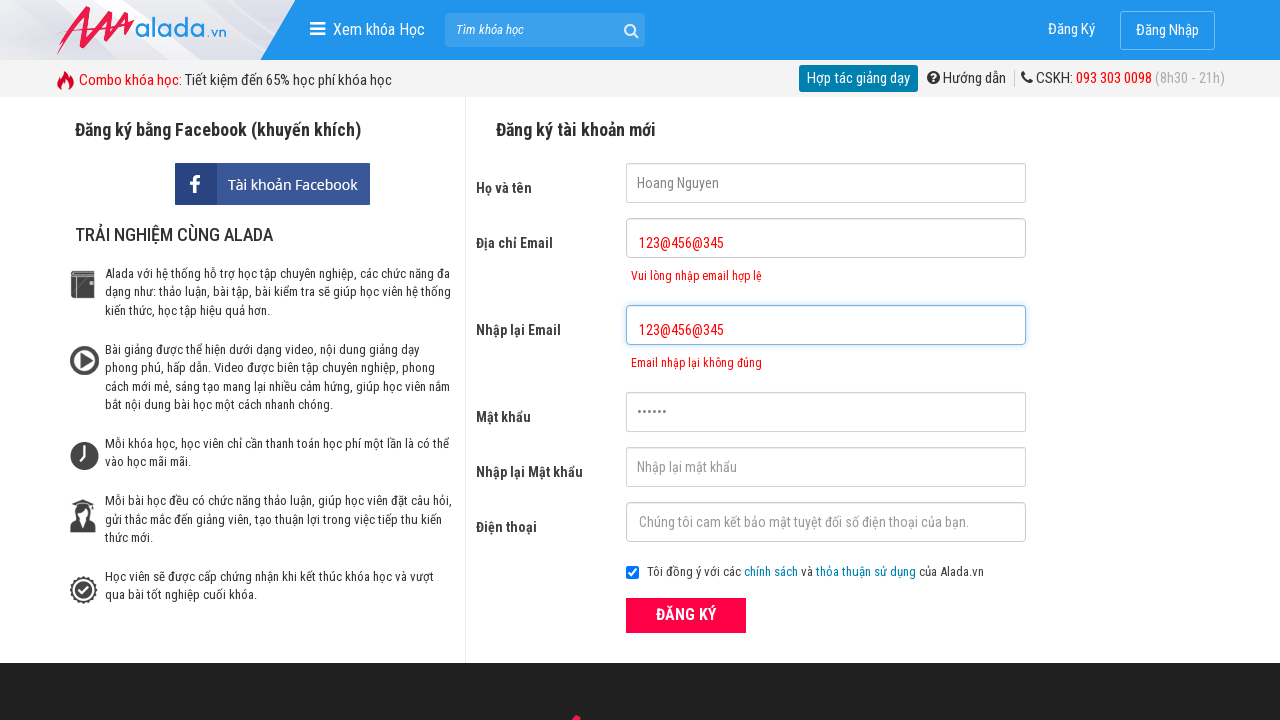

Filled confirm password field with '123456' on #txtCPassword
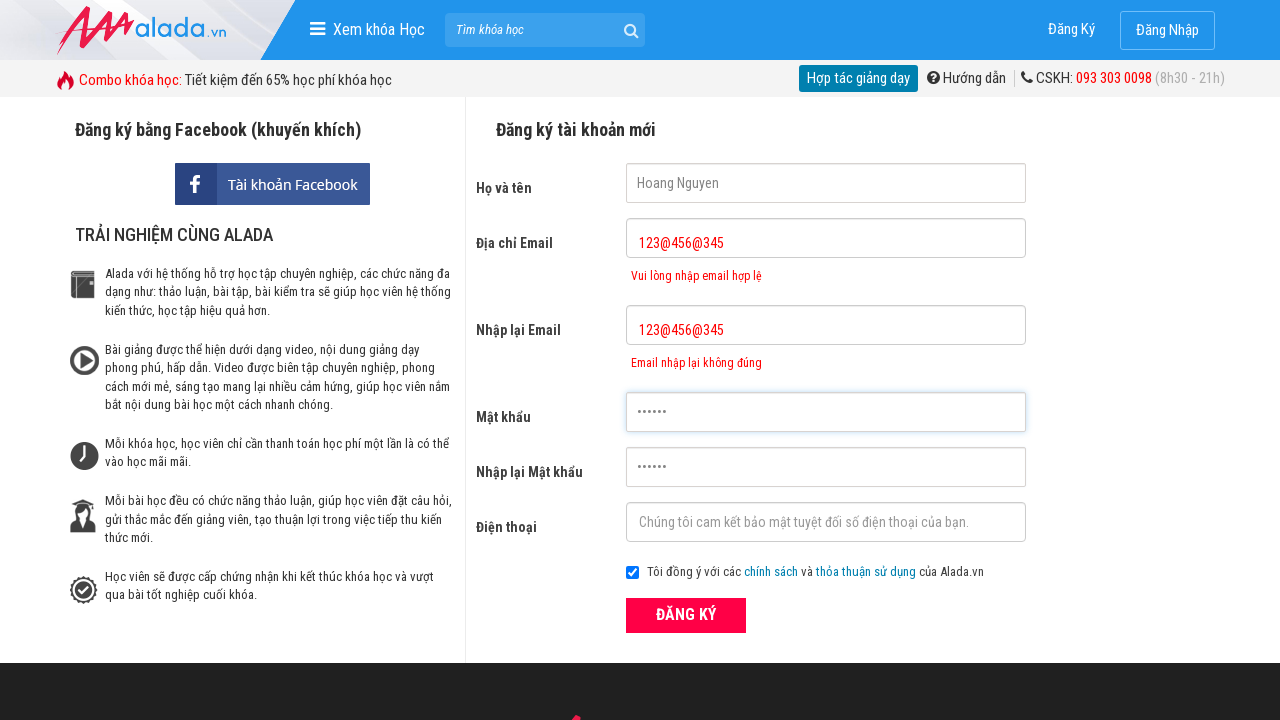

Filled phone field with '0932523859' on #txtPhone
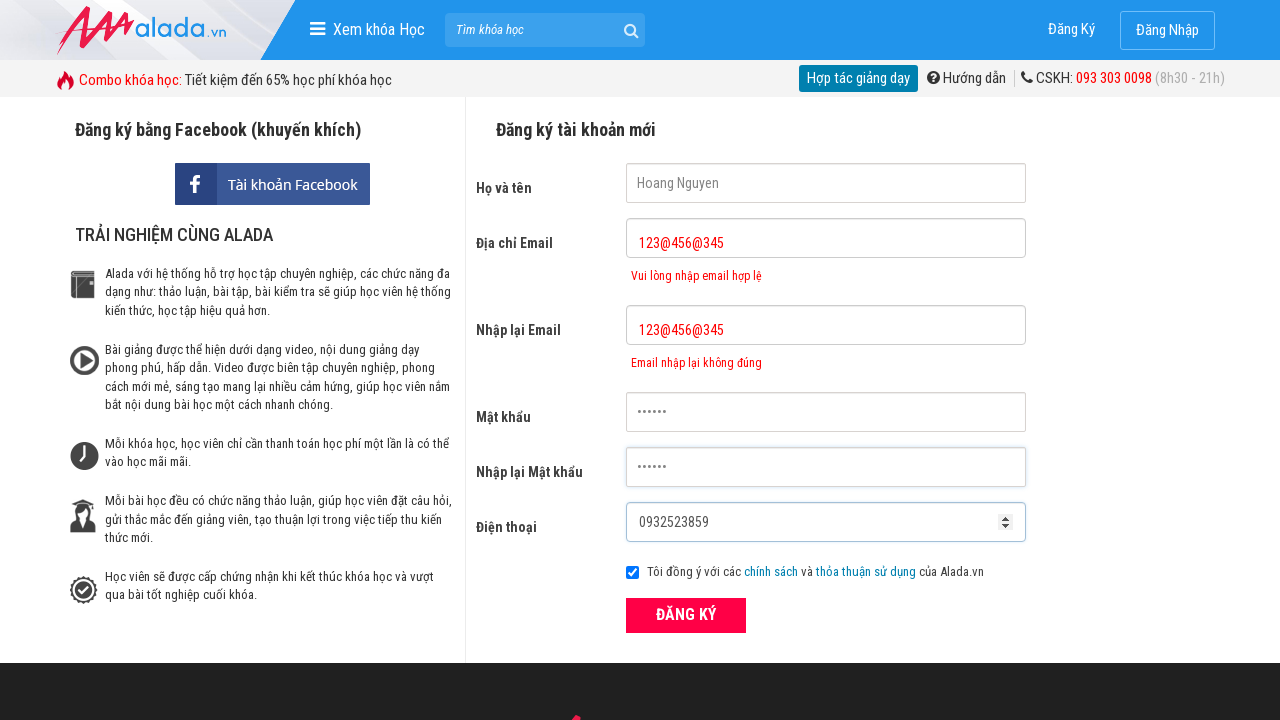

Clicked submit button to submit registration form at (686, 615) on button[type='submit']
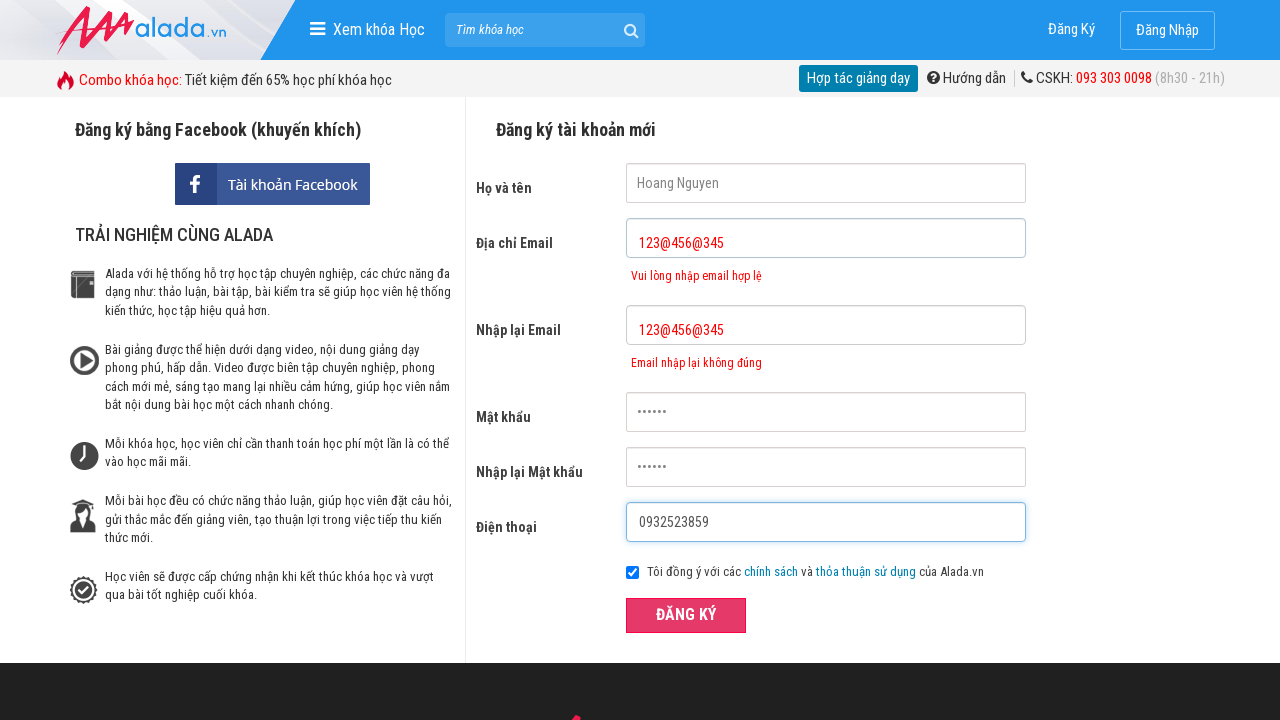

Email error message element appeared
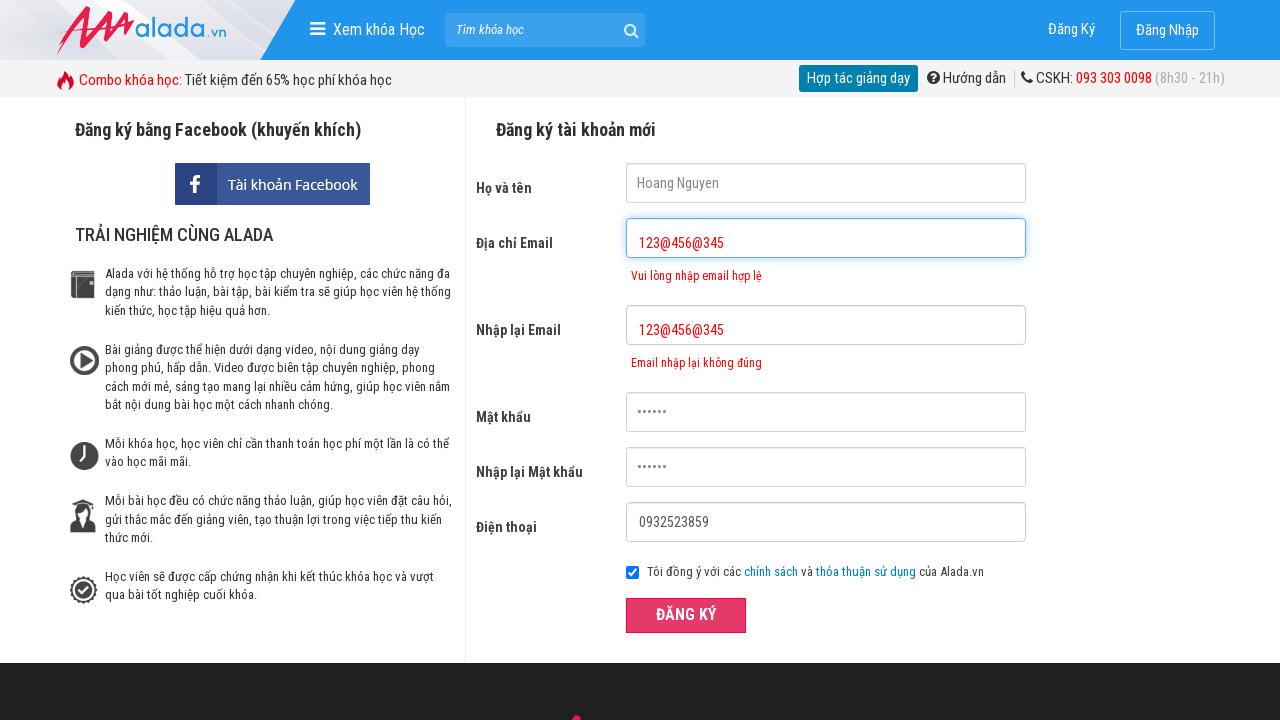

Verified email error message: 'Vui lòng nhập email hợp lệ'
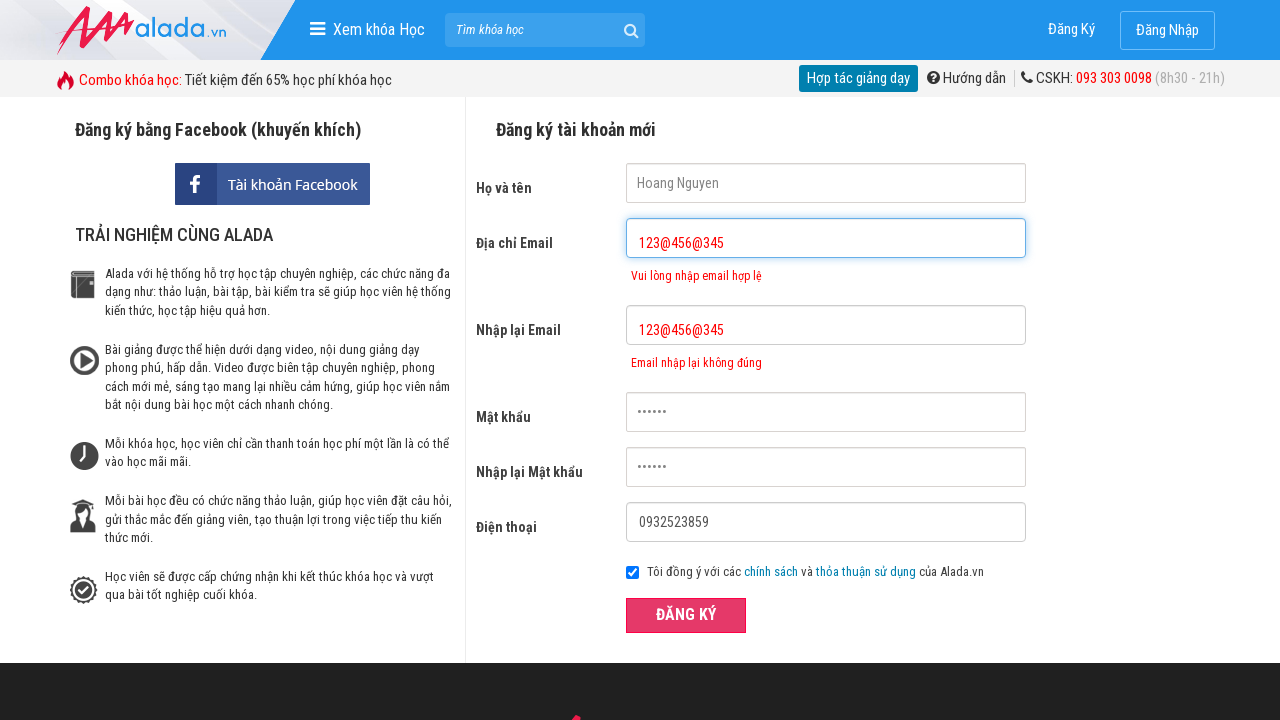

Verified confirm email error message: 'Email nhập lại không đúng'
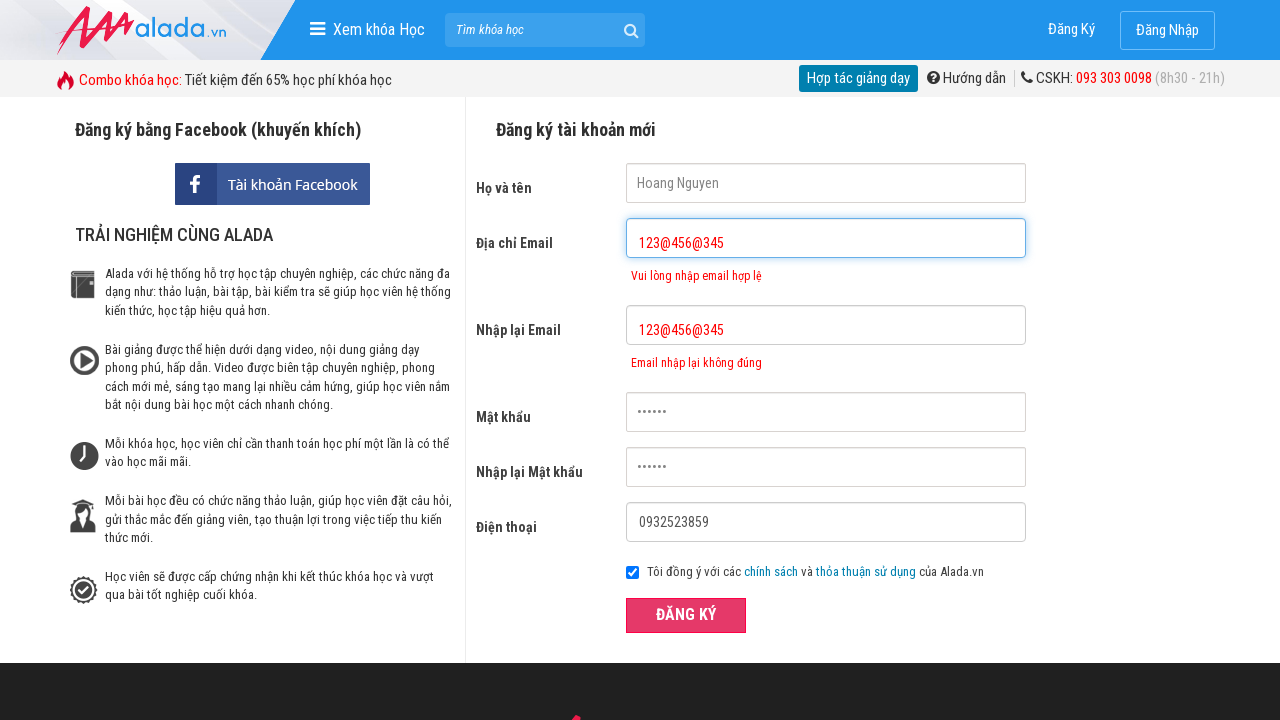

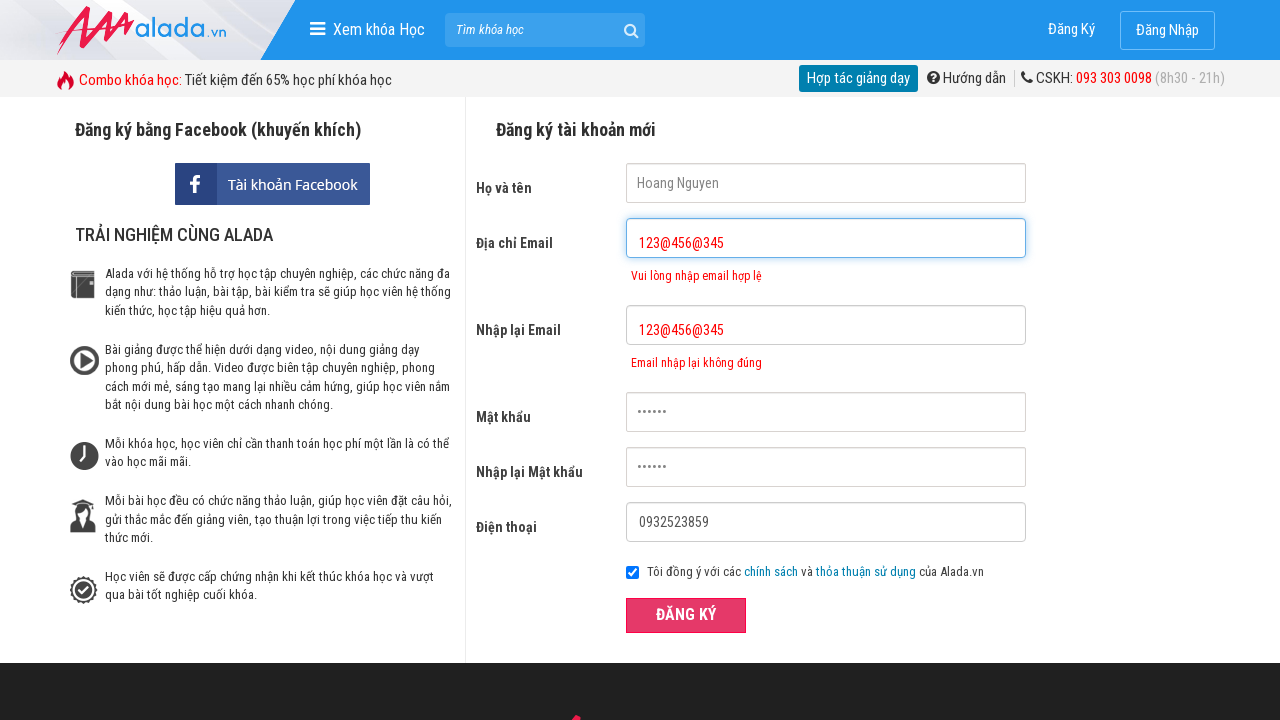